Tests basic browser navigation by visiting an initial page, navigating to a second URL (paytm.com), and verifying page title and URL are accessible.

Starting URL: https://vctcpune.com/

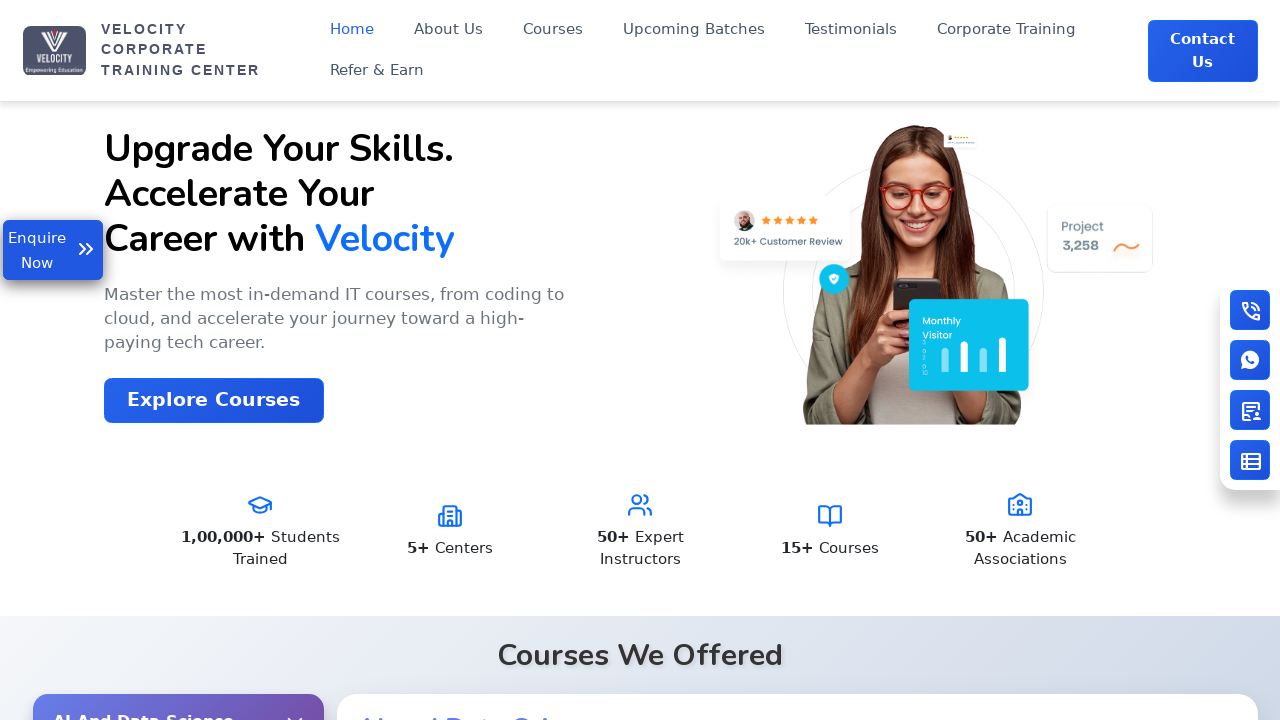

Navigated to https://paytm.com/
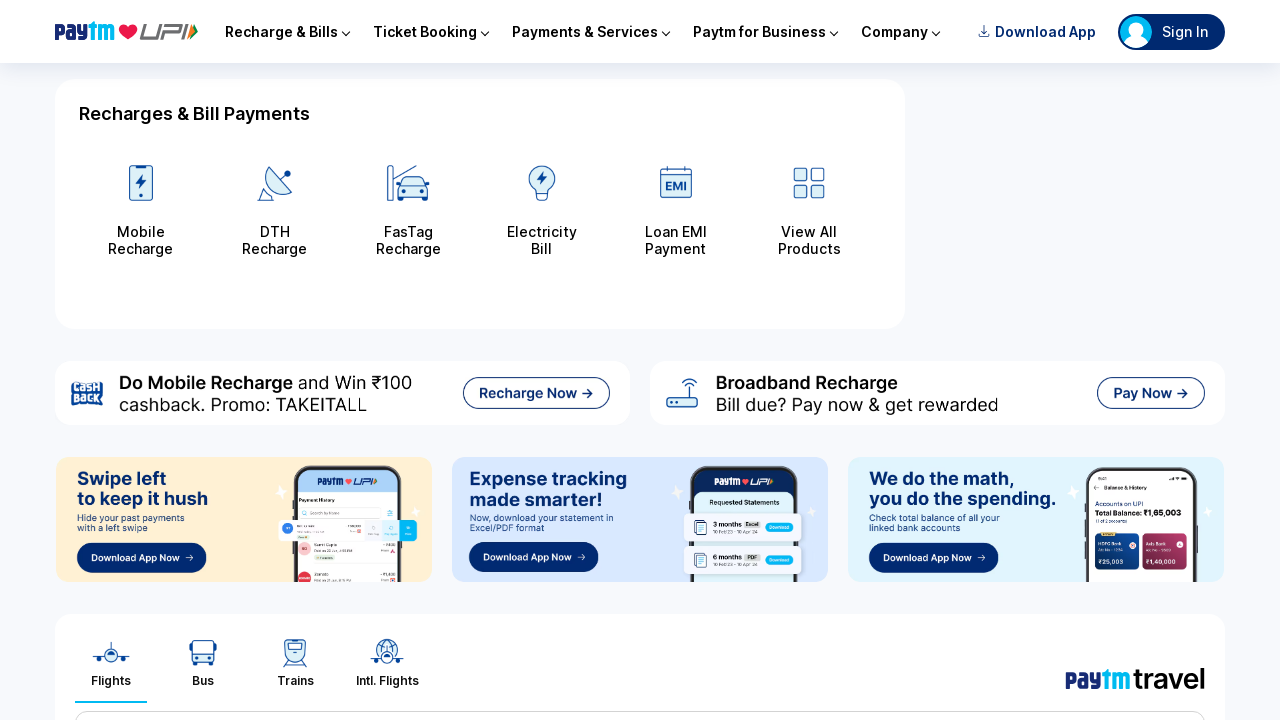

Retrieved page title: Paytm: Secure & Fast UPI Payments, Recharge Mobile & Pay Bills
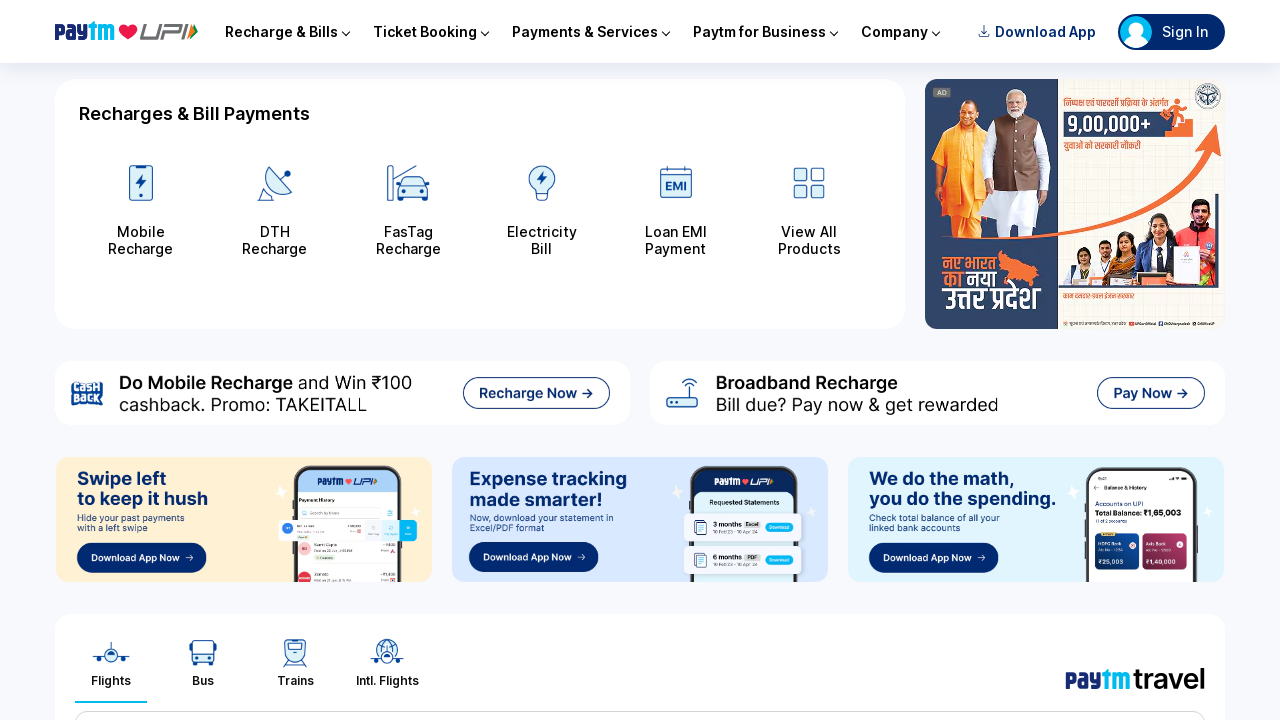

Retrieved current URL: https://paytm.com/
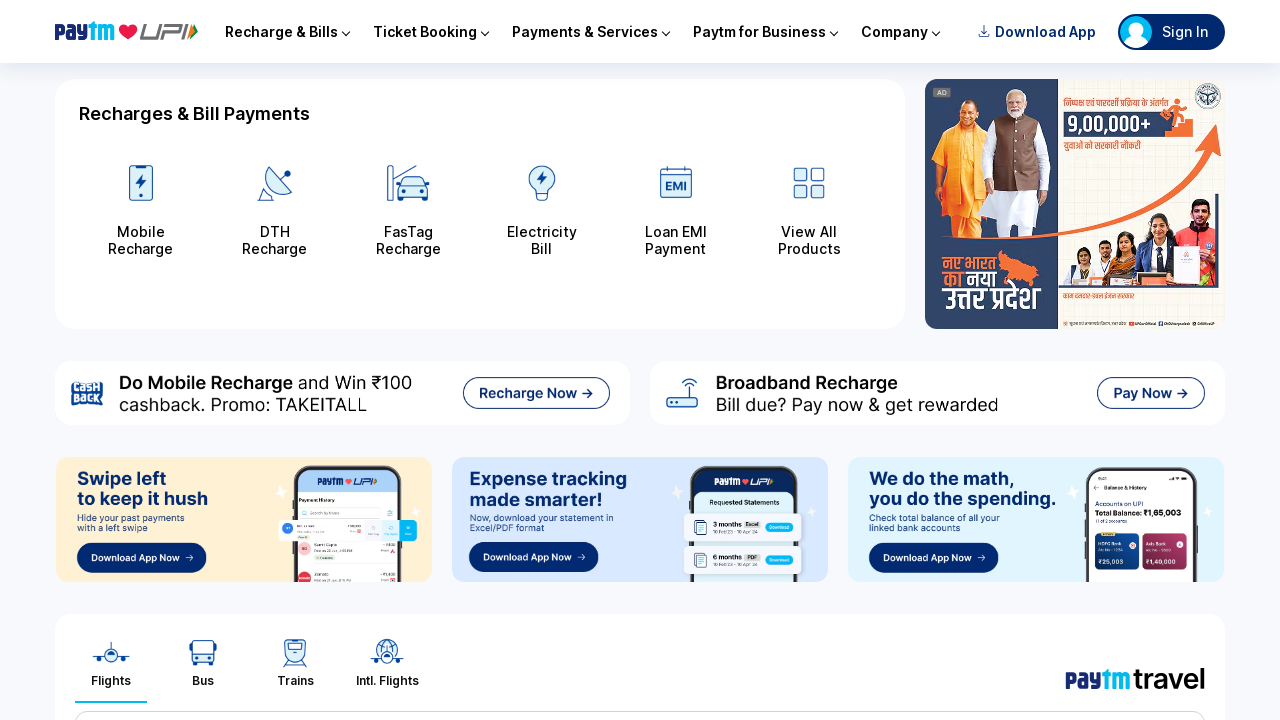

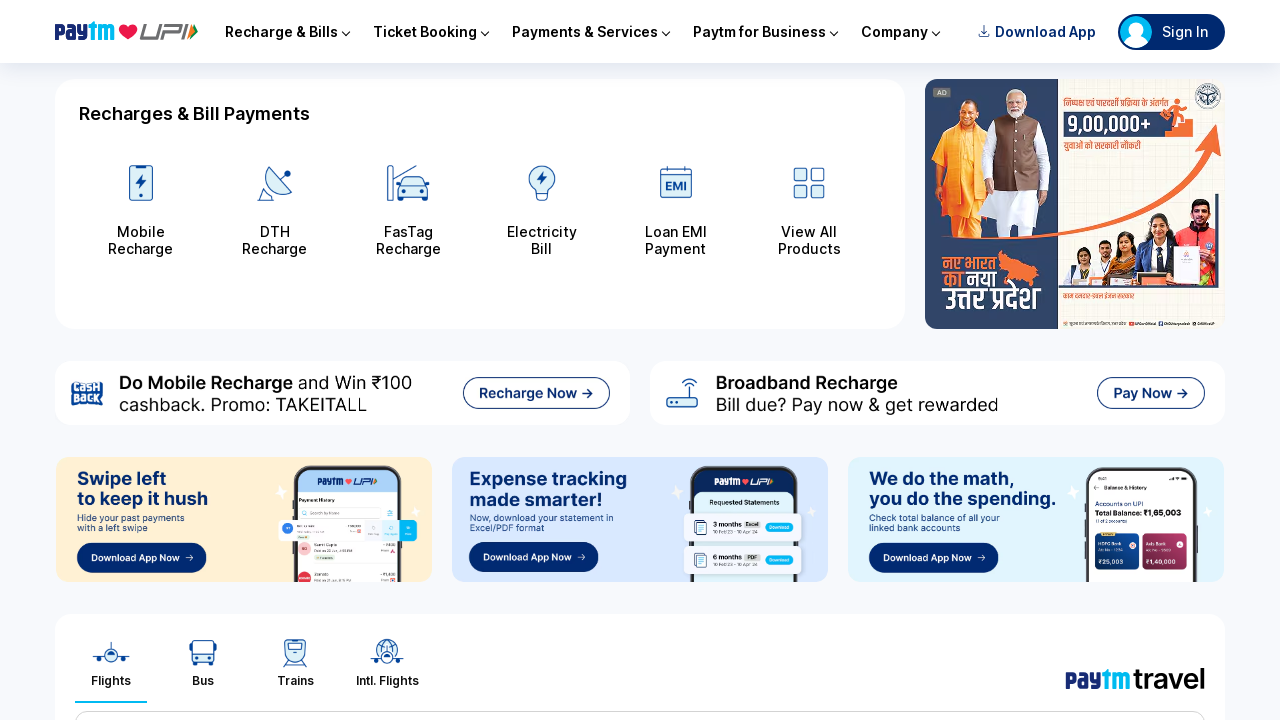